Tests a prompt alert by entering text into the prompt dialog and accepting it

Starting URL: https://demoqa.com/alerts

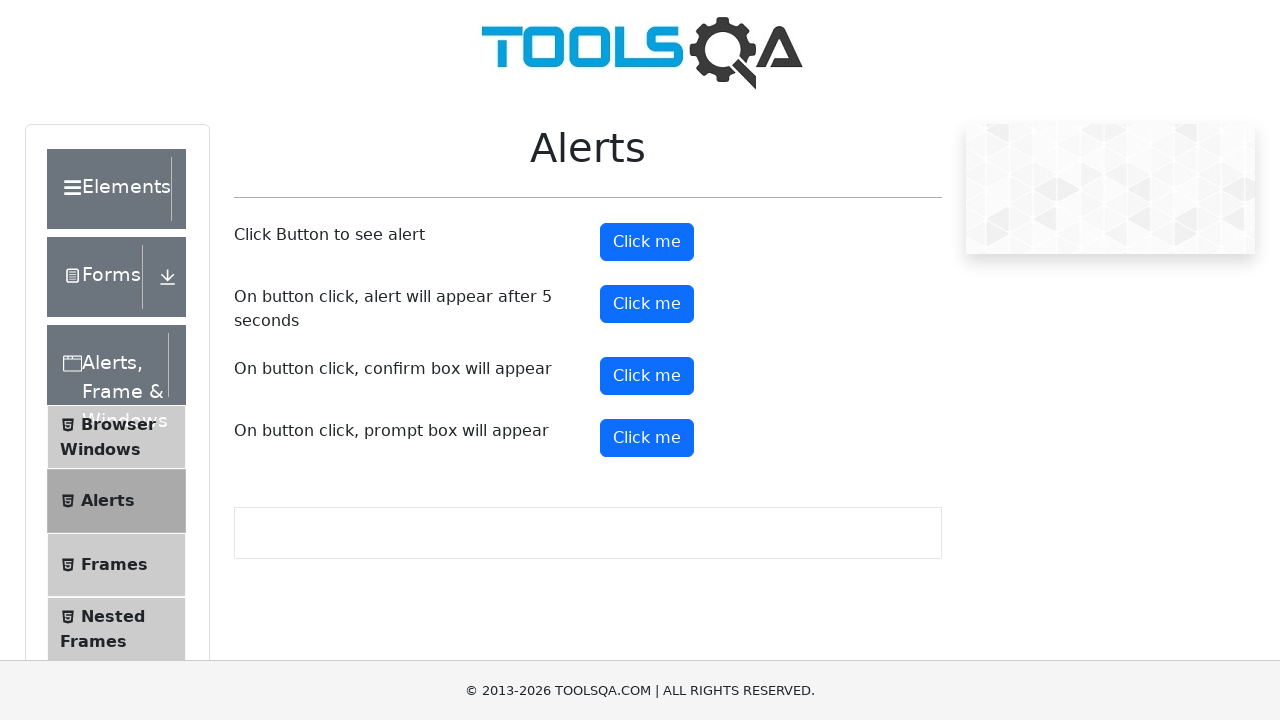

Set up dialog handler to accept prompt with text 'Irina'
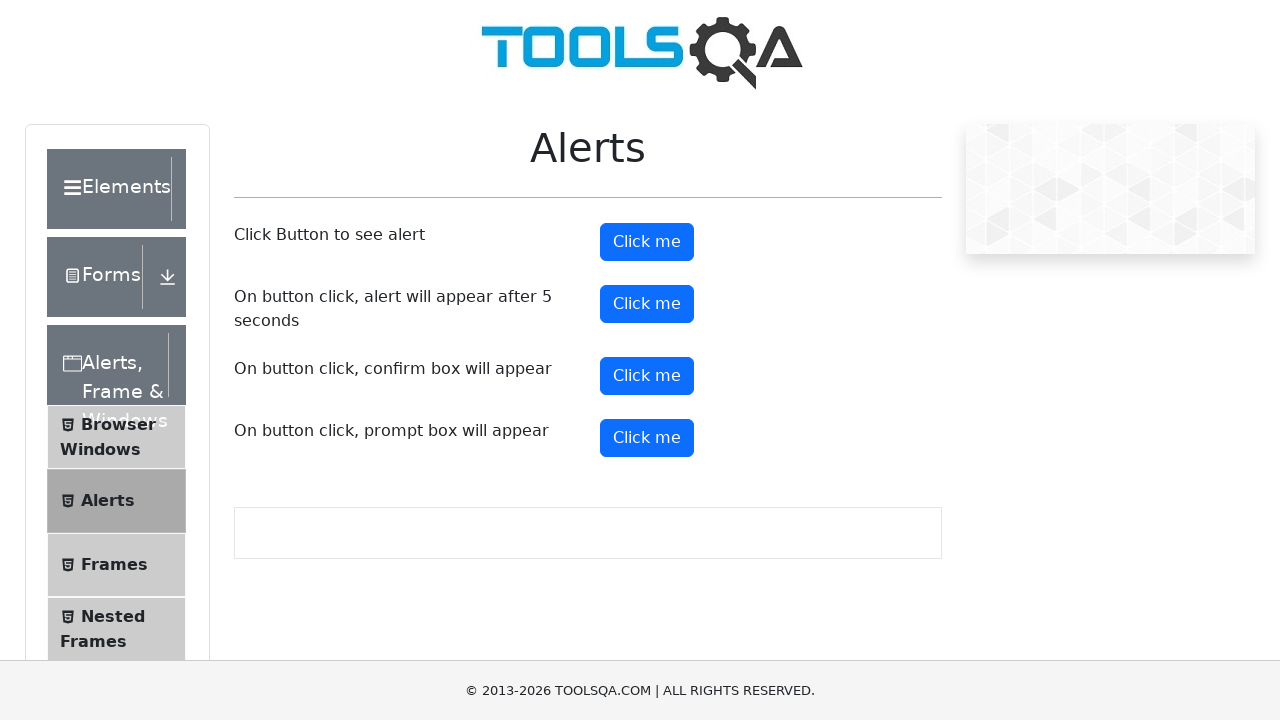

Clicked prompt button to trigger the prompt dialog at (647, 438) on #promtButton
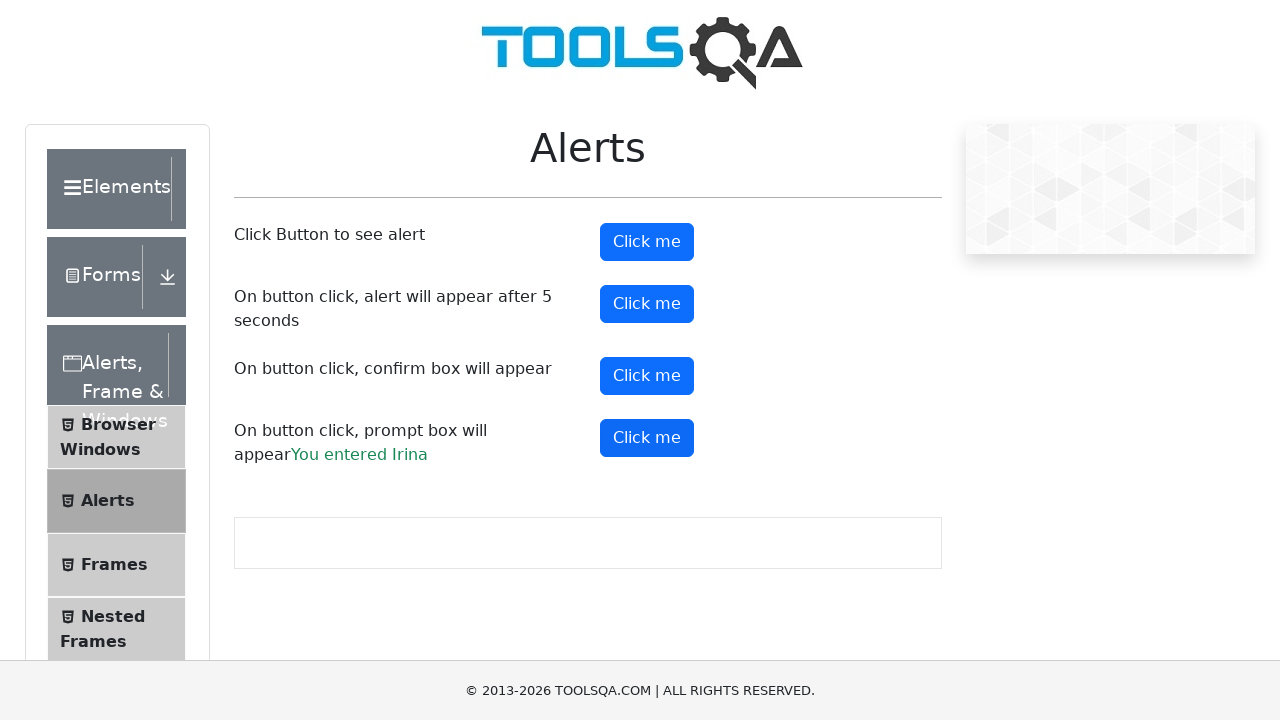

Prompt result text appeared on the page
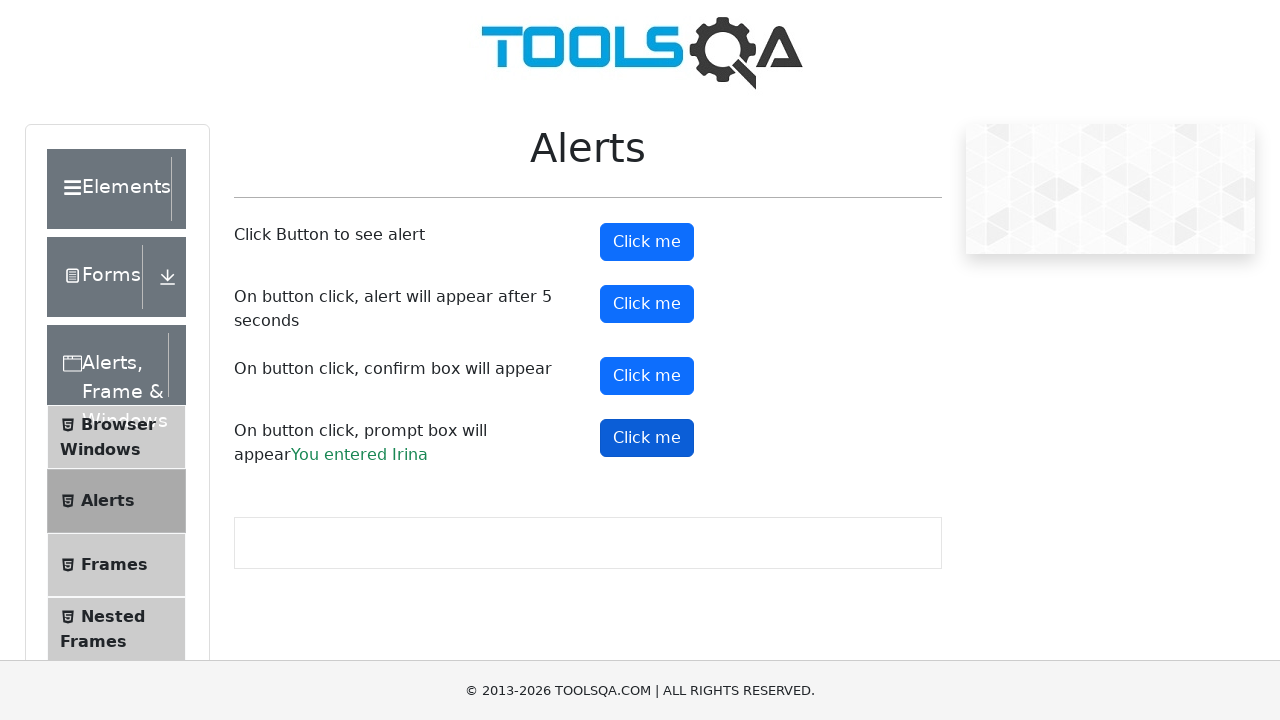

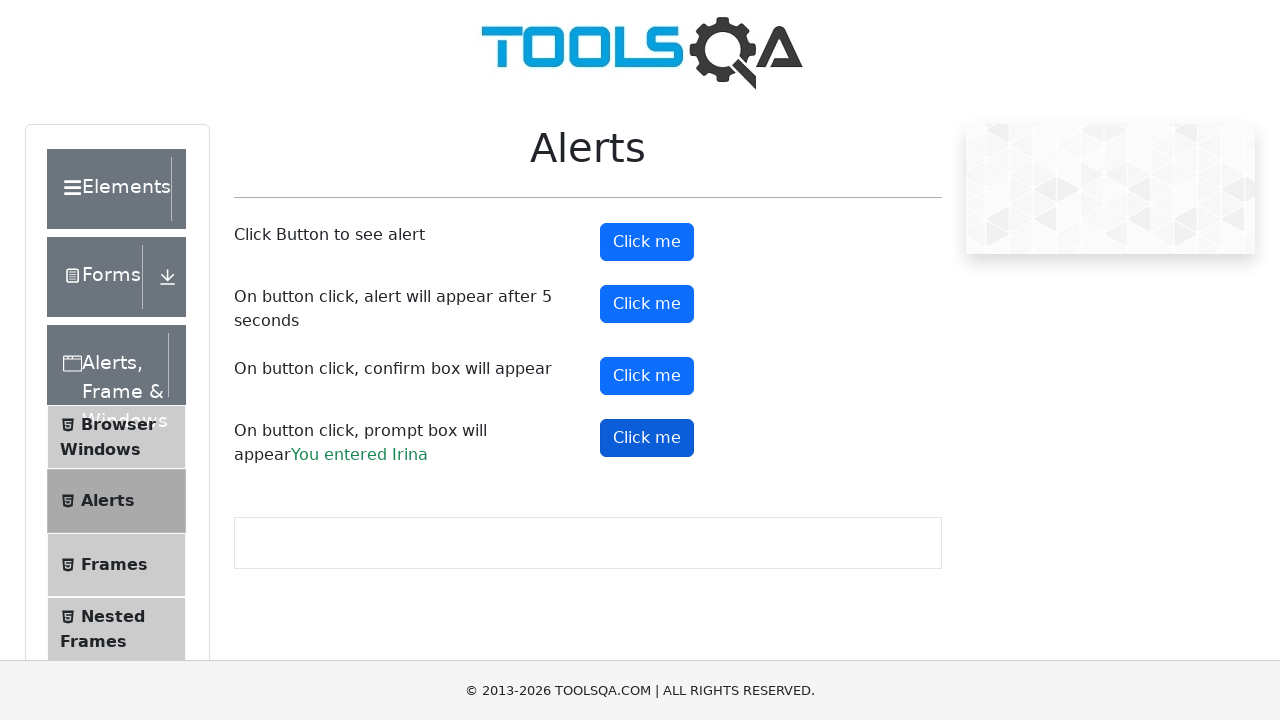